Tests a numeric input field by entering a number, using arrow keys to increment/decrement the value, and verifying that non-numeric input is ignored

Starting URL: http://the-internet.herokuapp.com/inputs

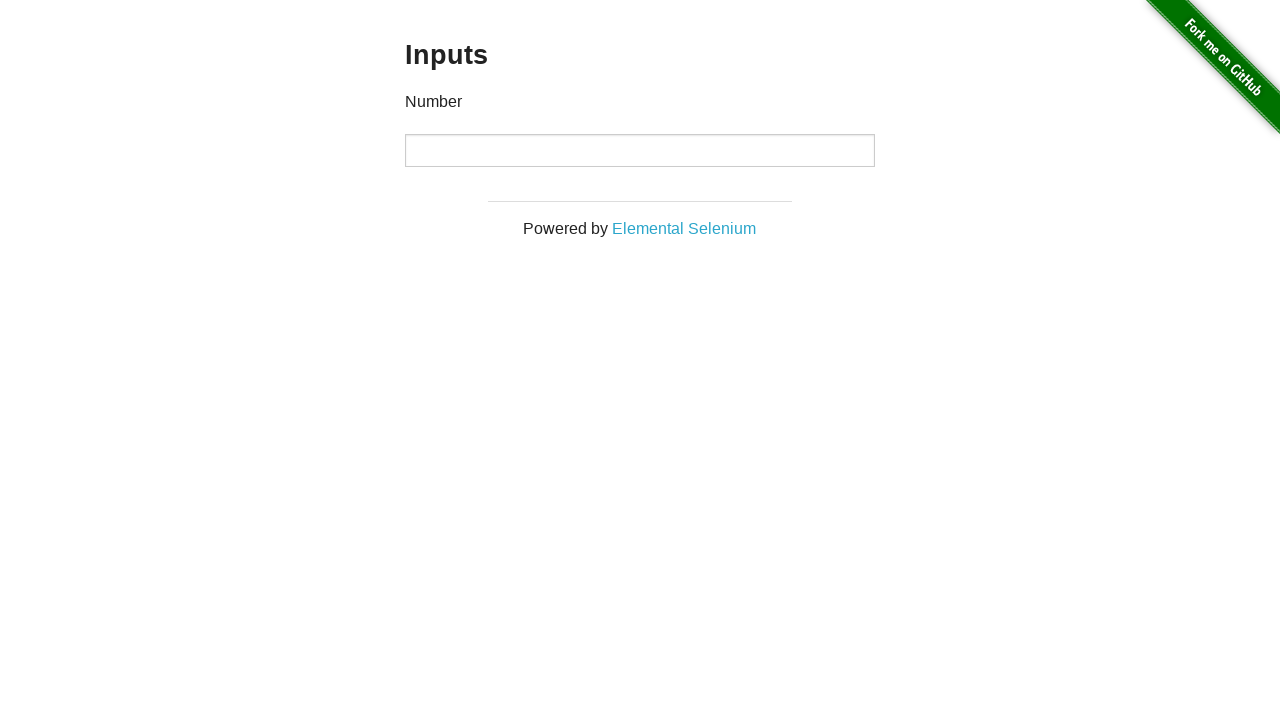

Filled numeric input field with initial value '2' on input
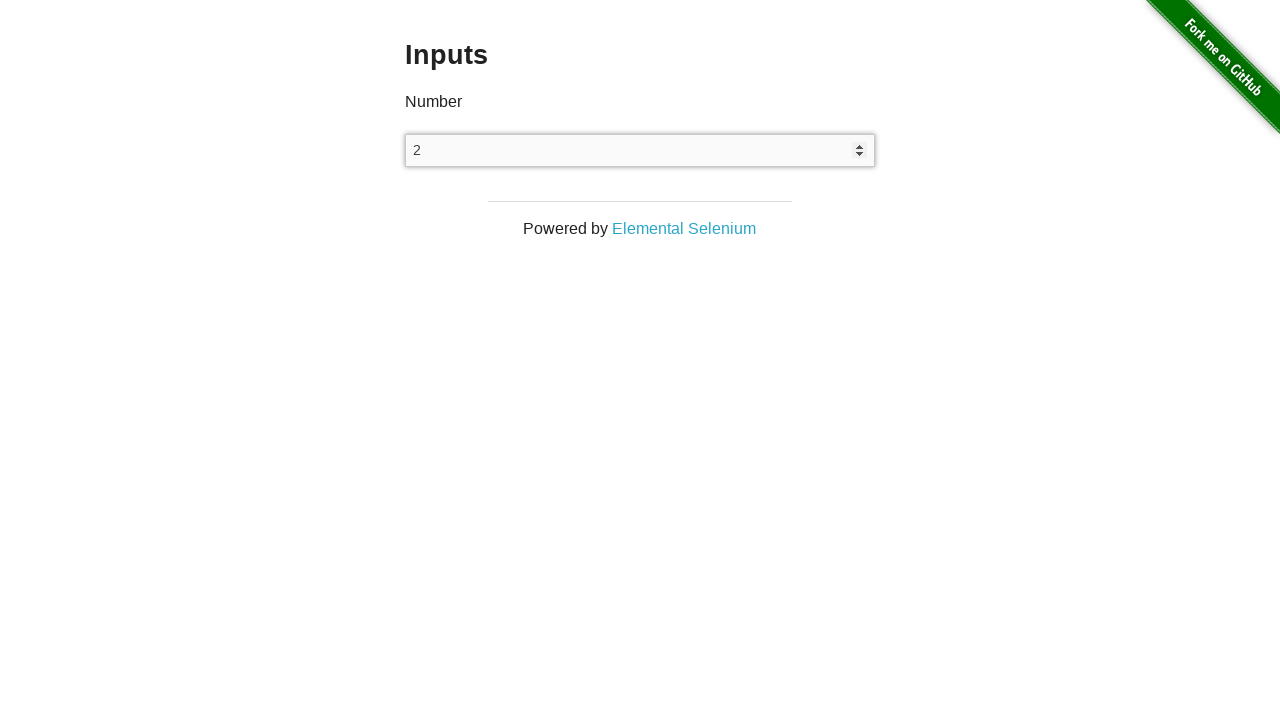

Pressed Arrow Up key to increment value on input
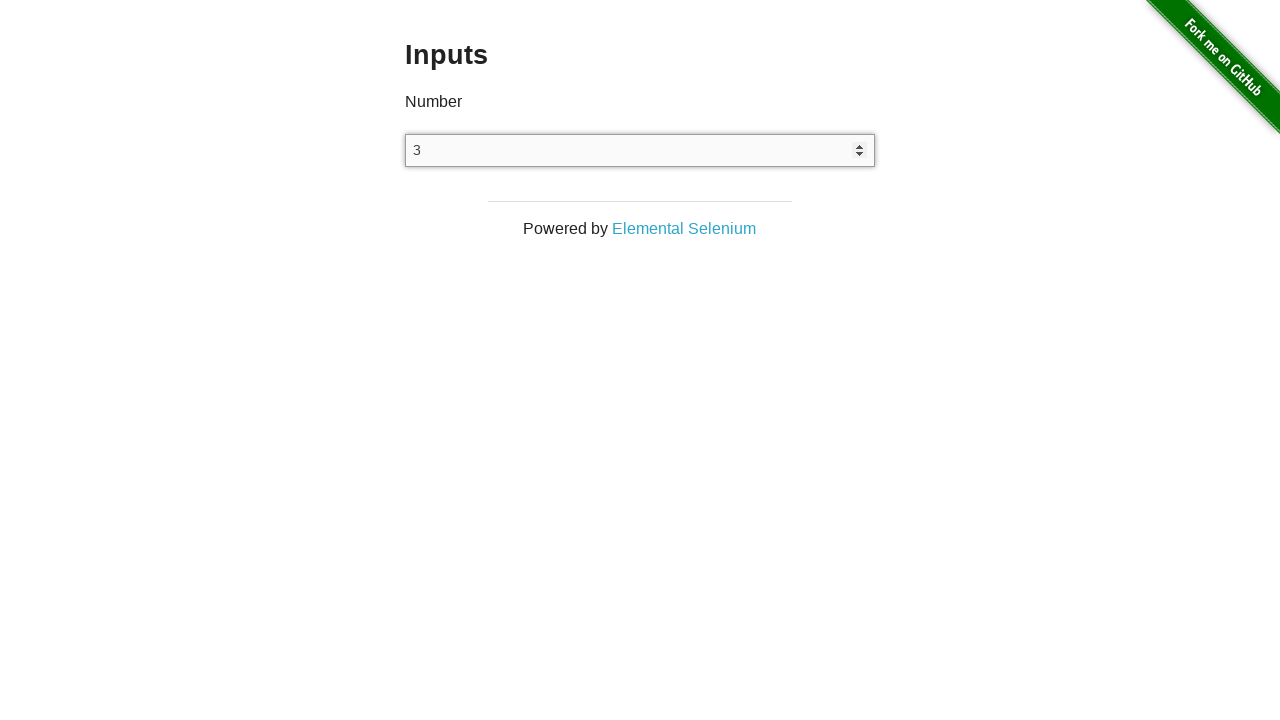

Verified input value is now '3' after increment
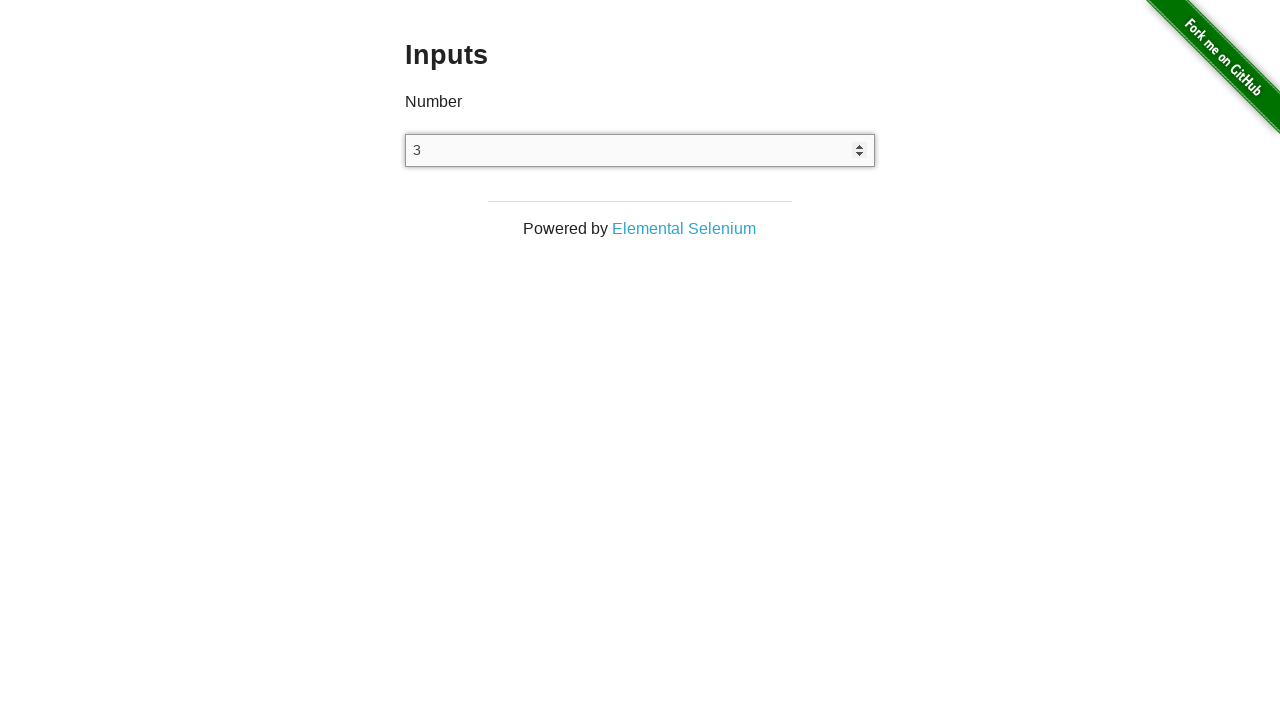

Pressed Arrow Down key to decrement value on input
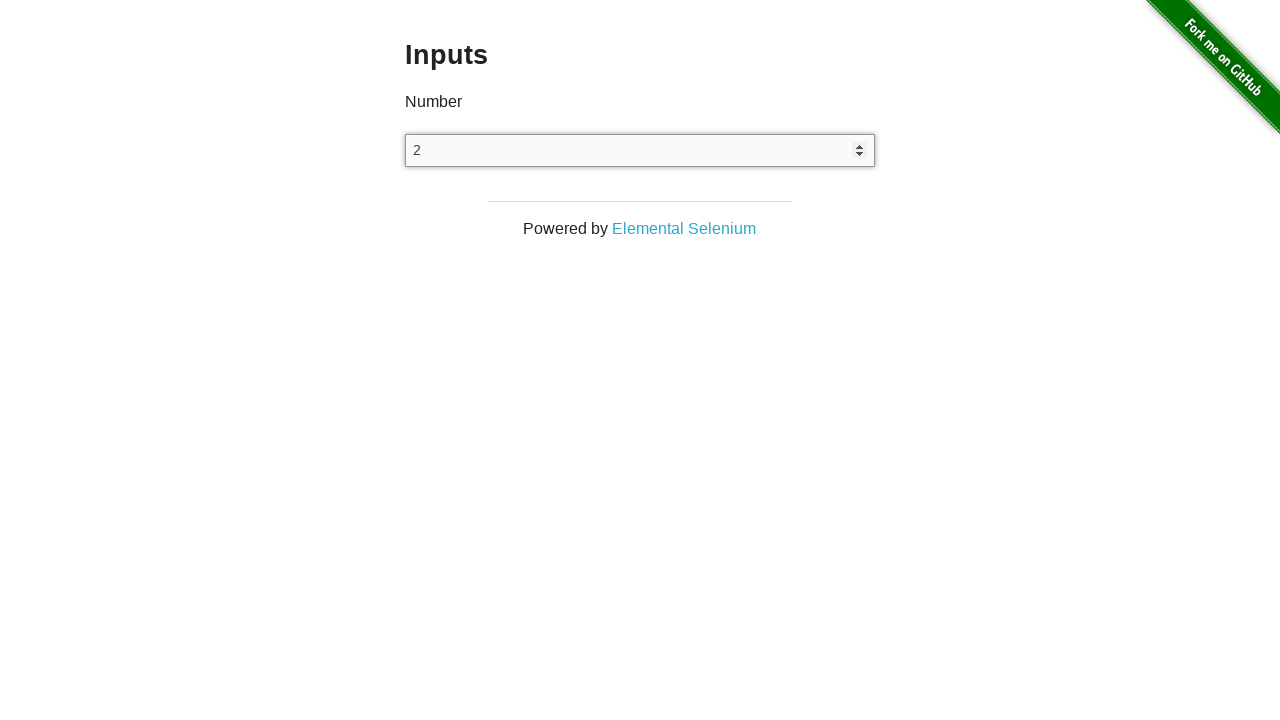

Verified input value is back to '2' after decrement
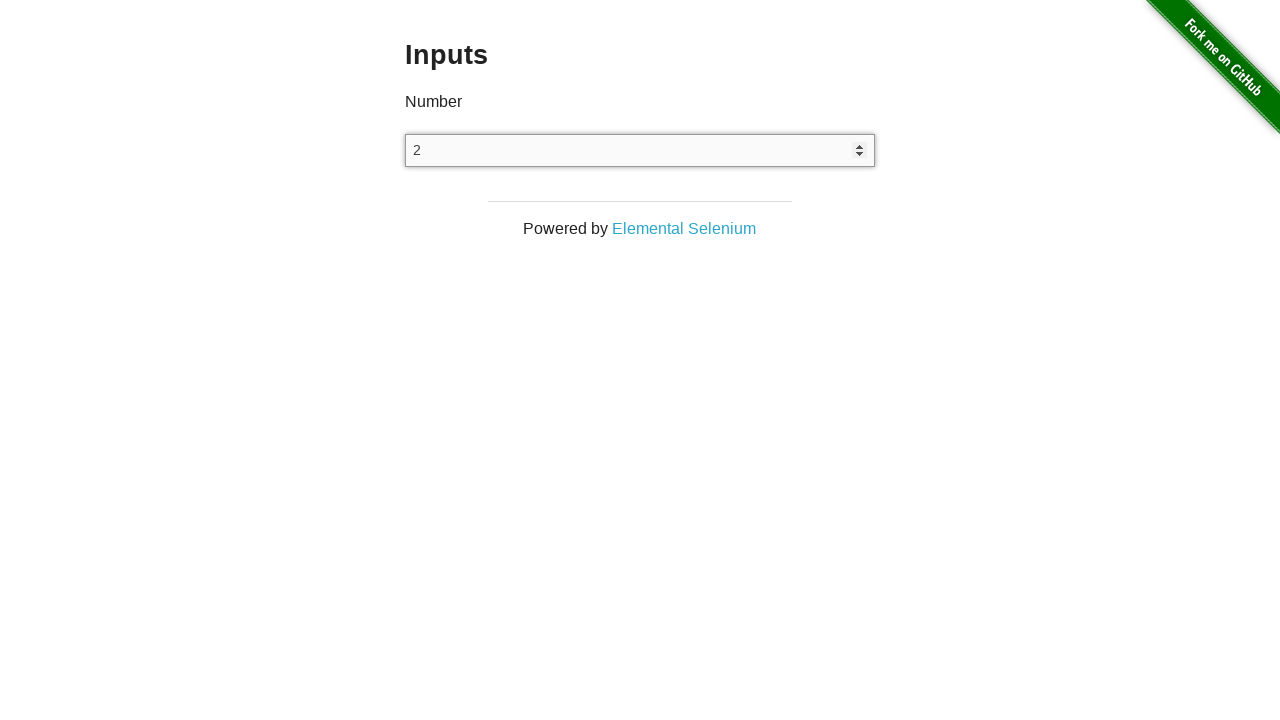

Typed non-numeric text 'tst' into numeric input field on input
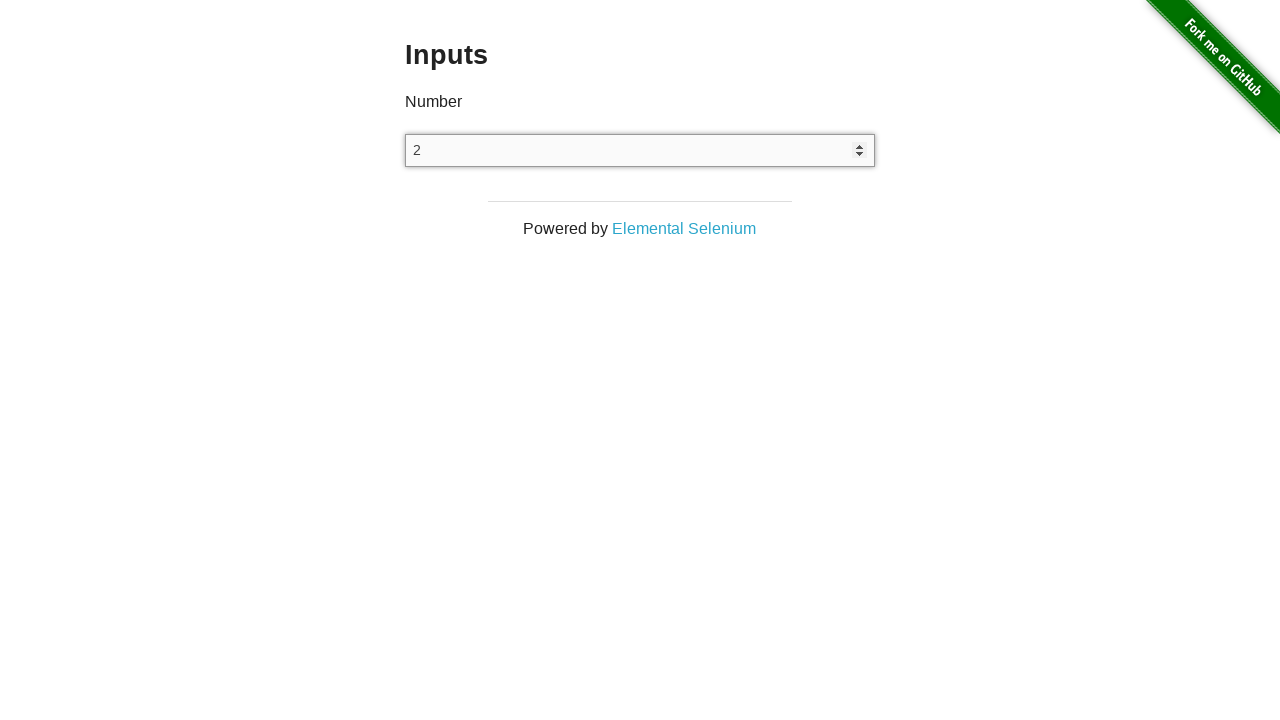

Verified input value remains '2' and non-numeric text was ignored
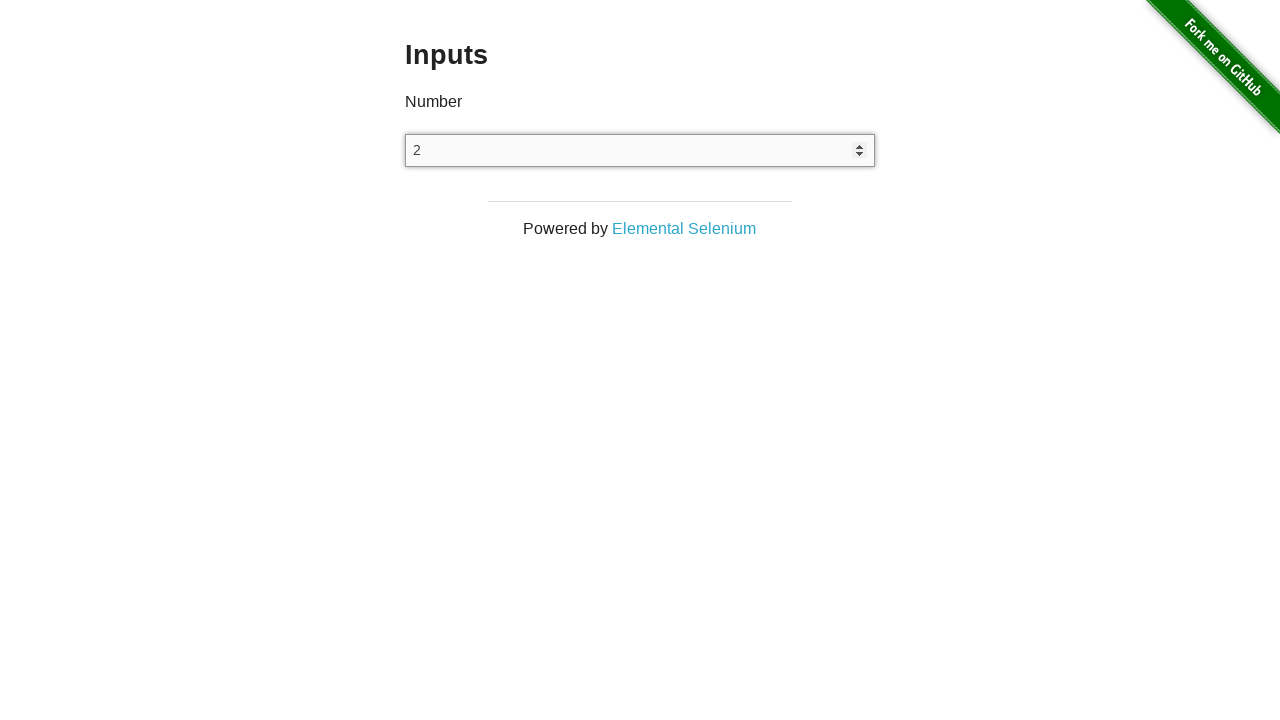

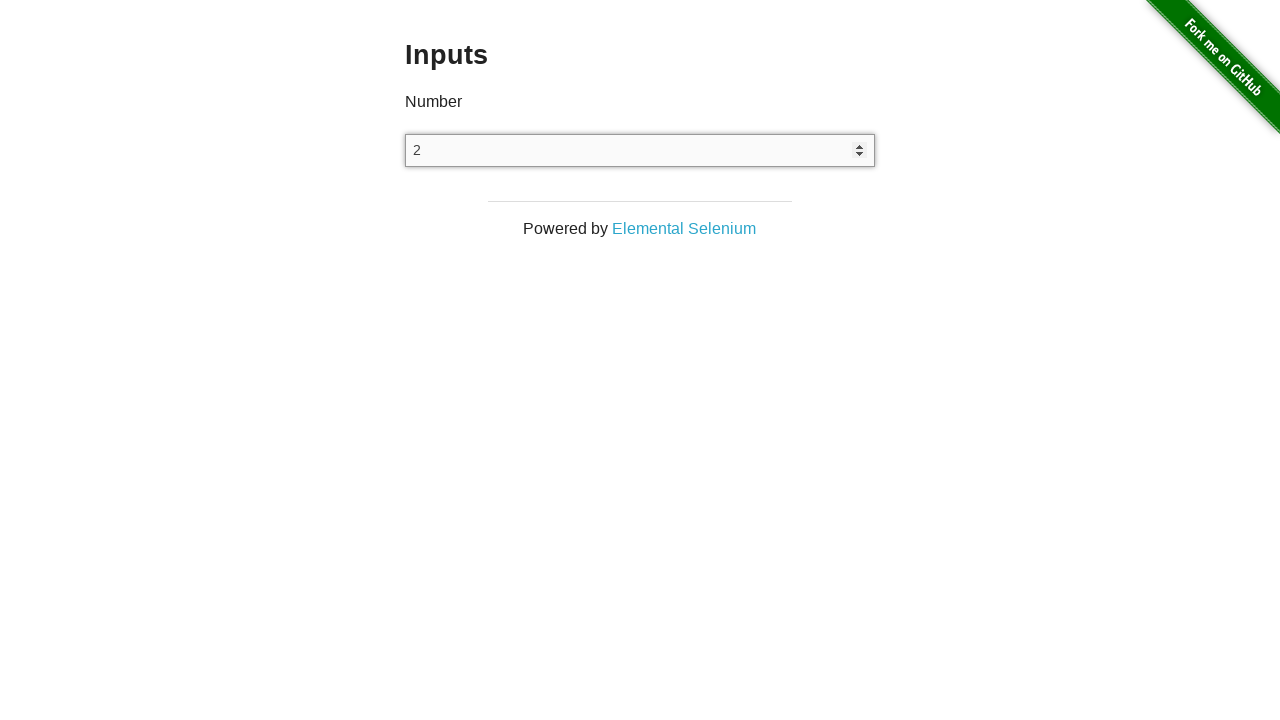